Tests dropdown selection by selecting an option from the select element

Starting URL: https://bonigarcia.dev/selenium-webdriver-java/web-form.html

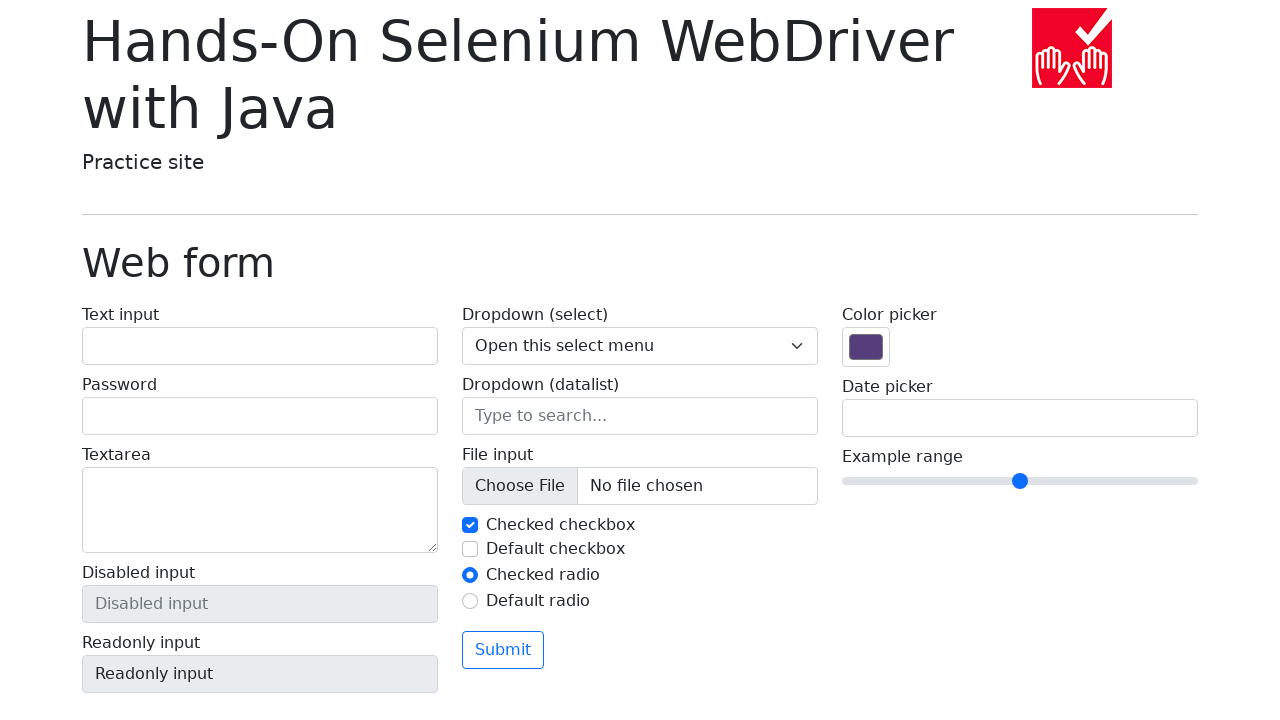

Navigated to web form page
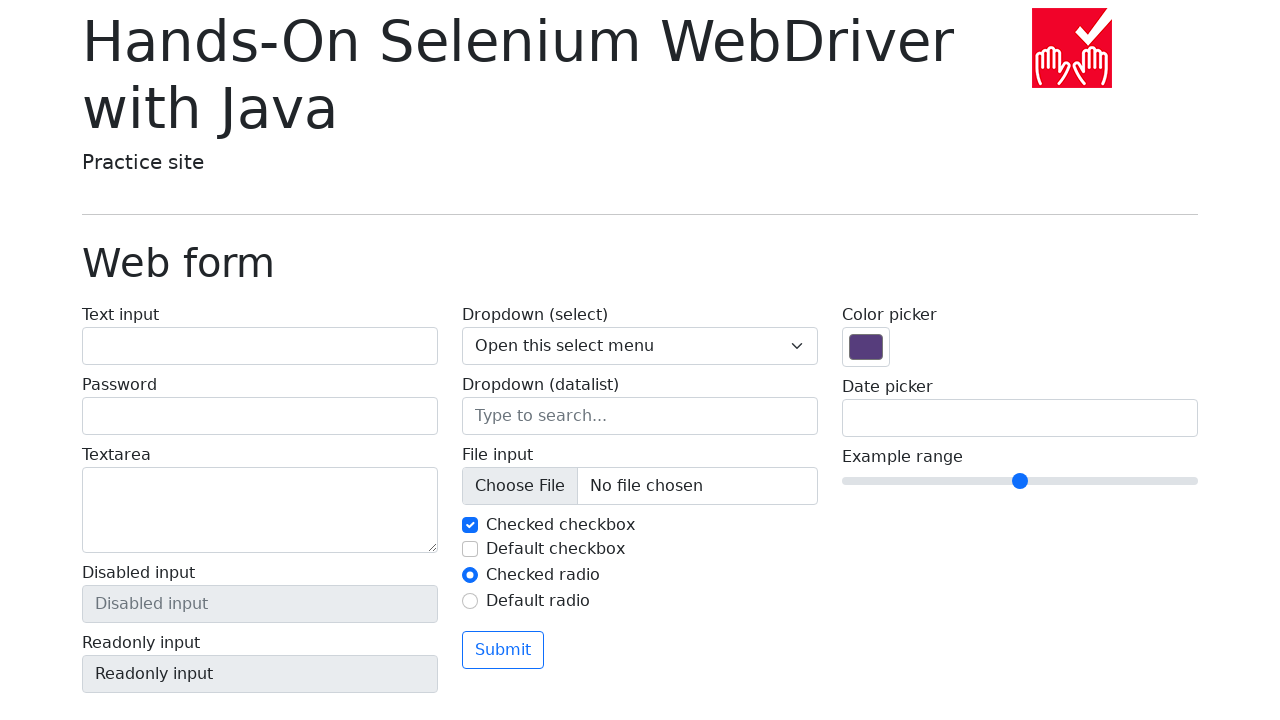

Selected 'Three' from dropdown menu on select[name='my-select']
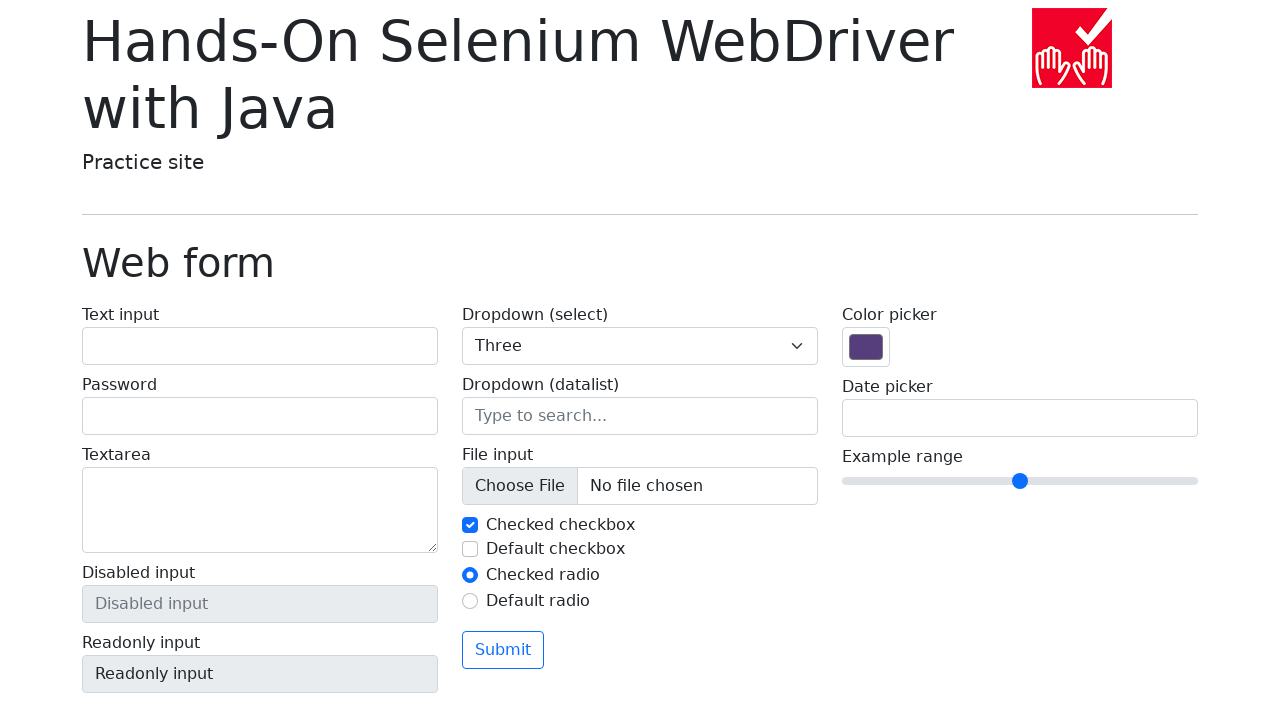

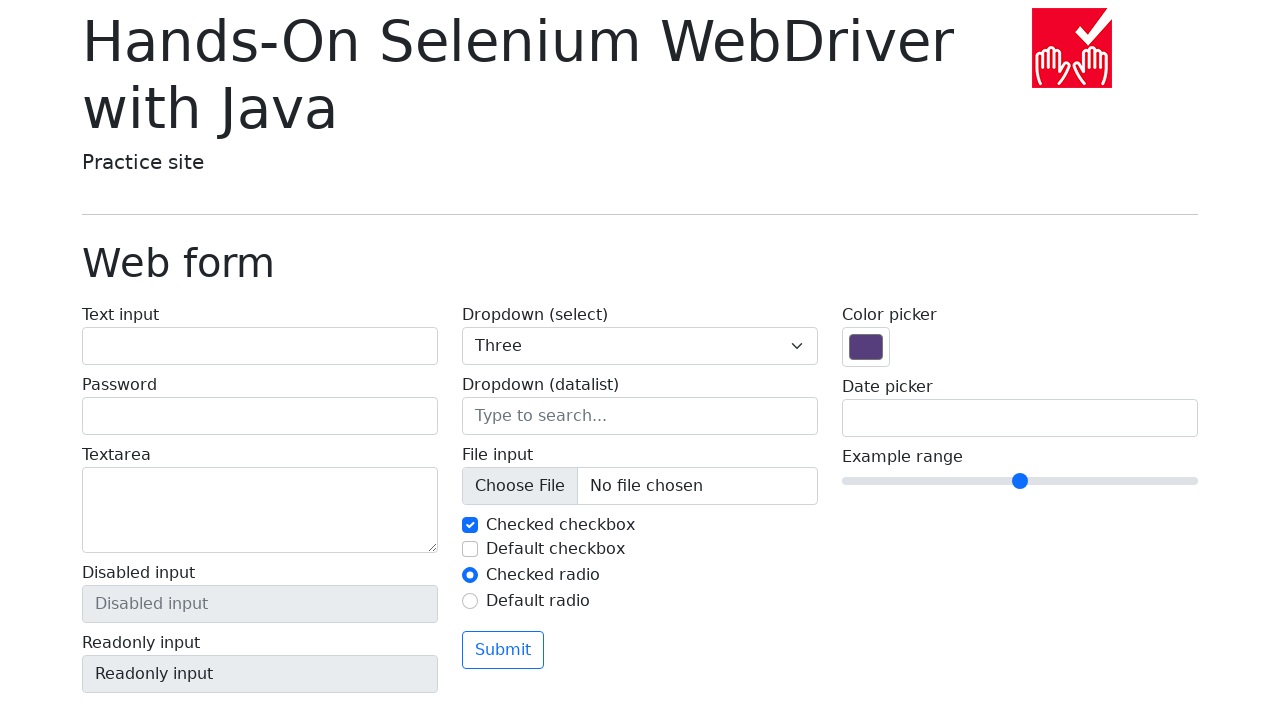